Tests a signup/contact form by filling in first name, last name, and email fields, then submitting the form

Starting URL: http://secure-retreat-92358.herokuapp.com/

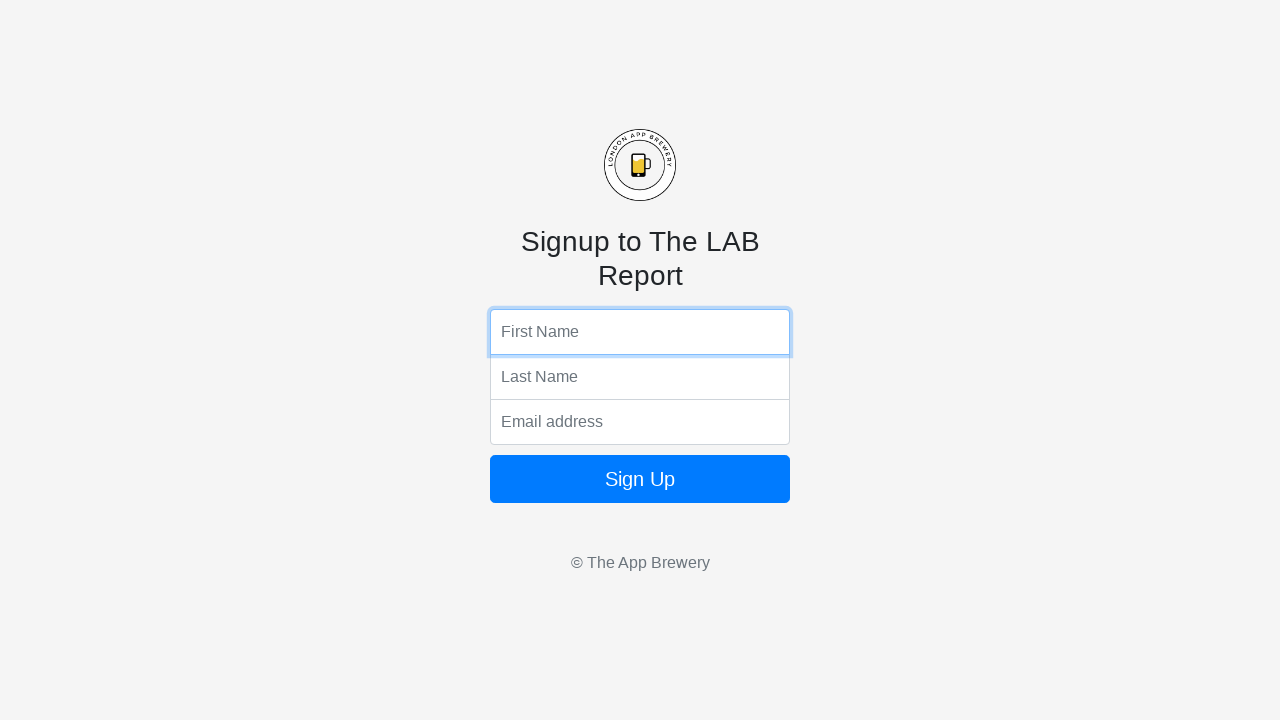

Filled first name field with 'Jessica Thompson' on input[name='fName']
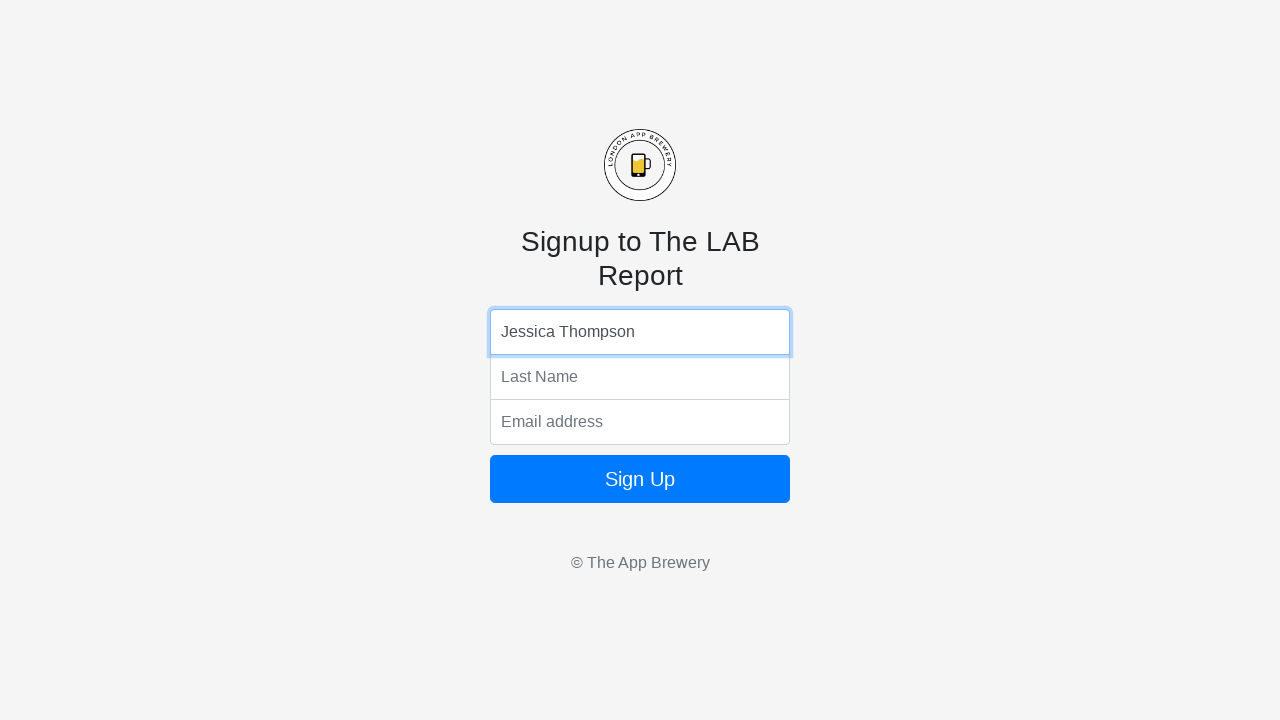

Filled last name field with 'Williams' on input[name='lName']
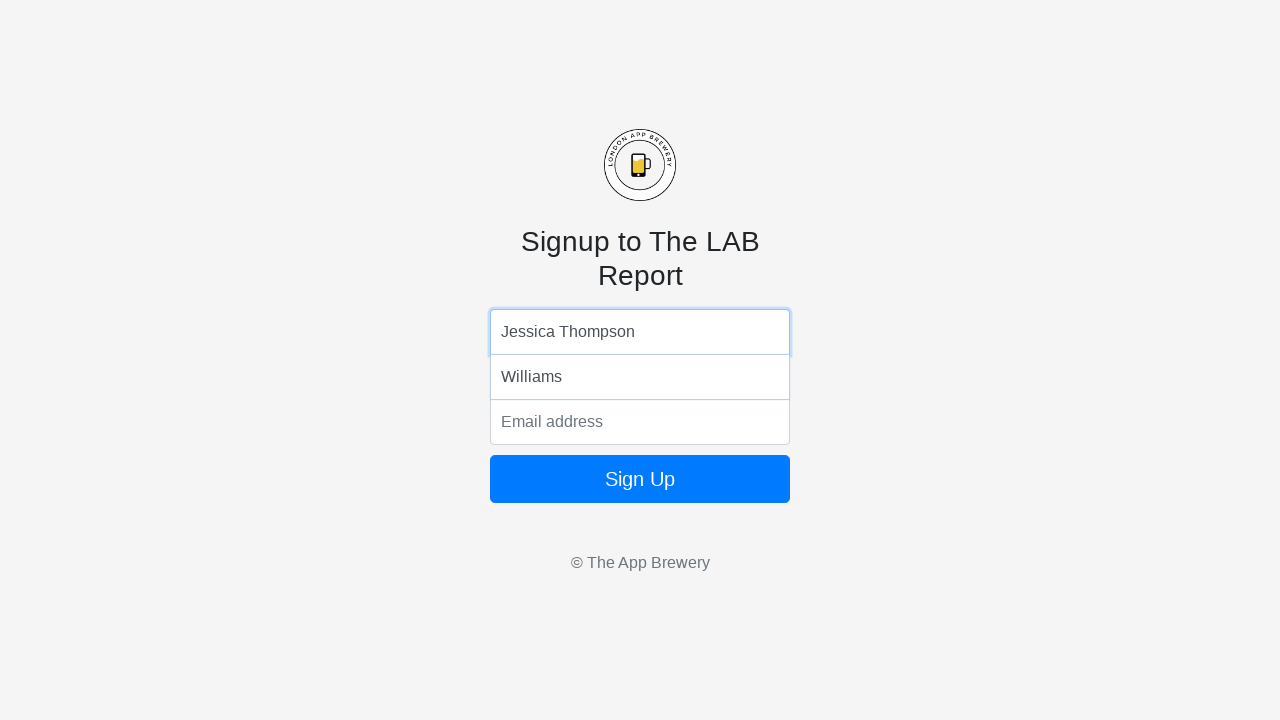

Filled email field with 'jessica.thompson@example.com' on input[name='email']
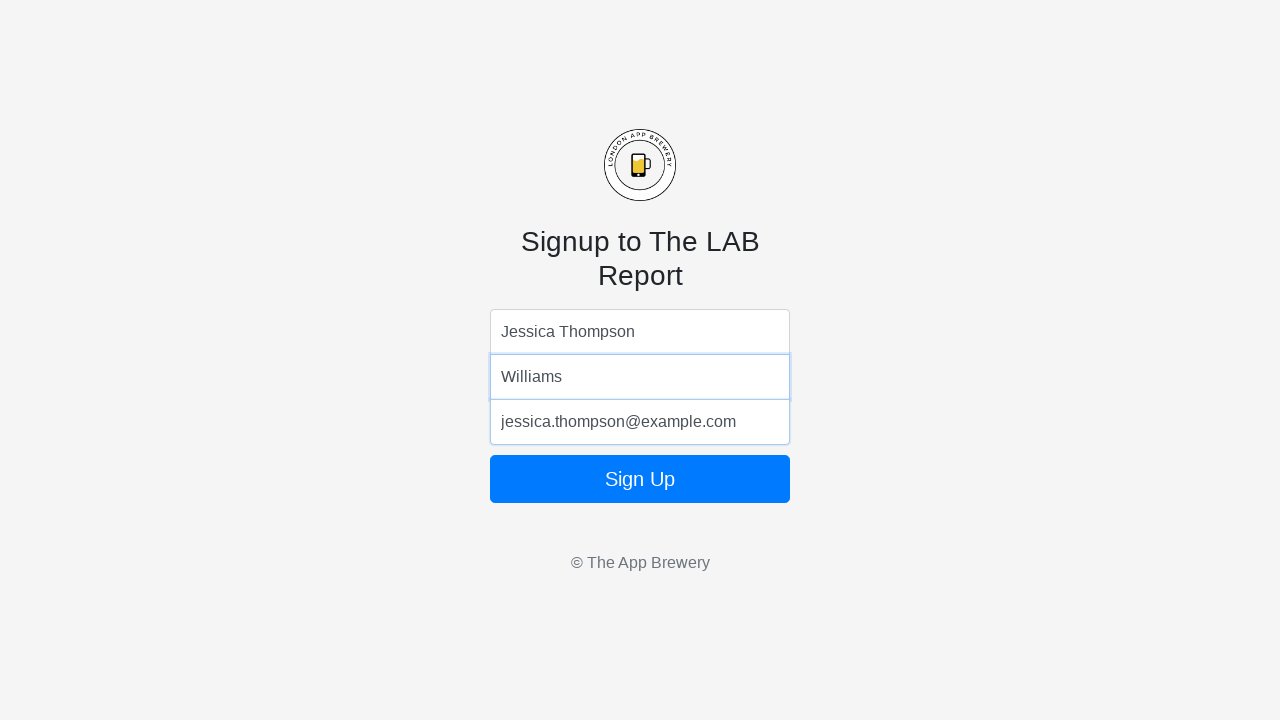

Clicked submit button to submit the signup form at (640, 479) on .btn
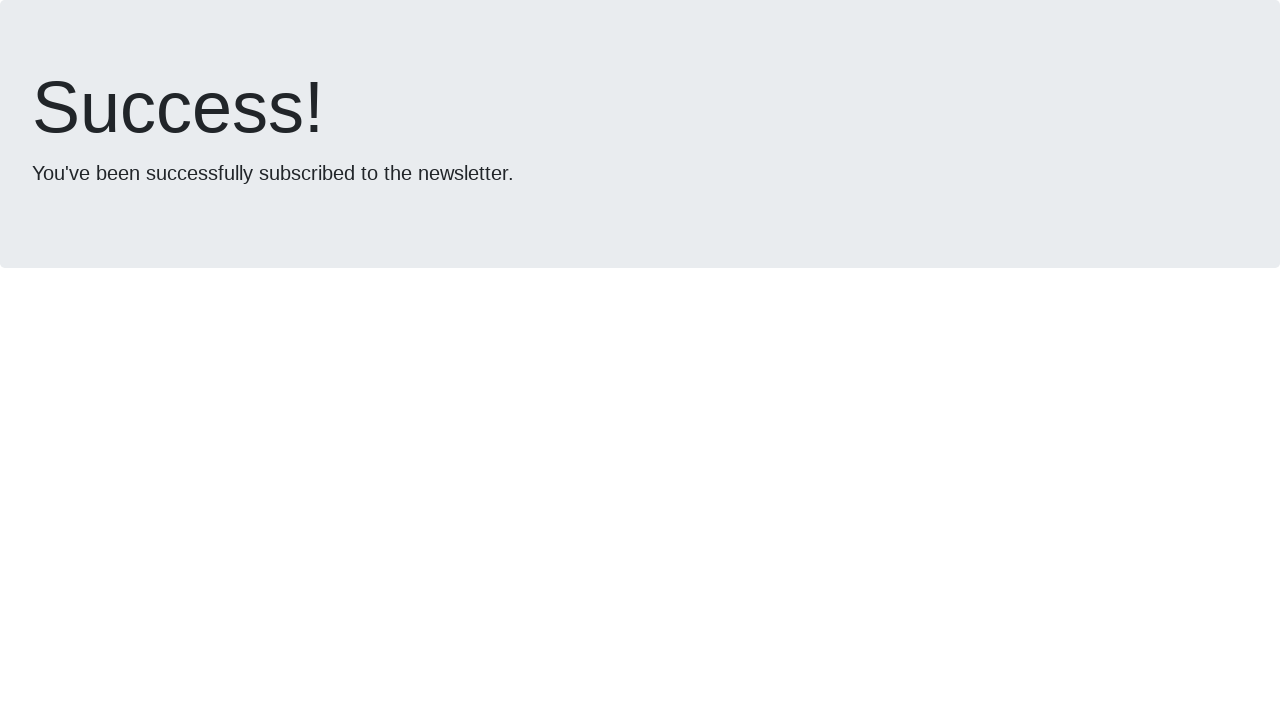

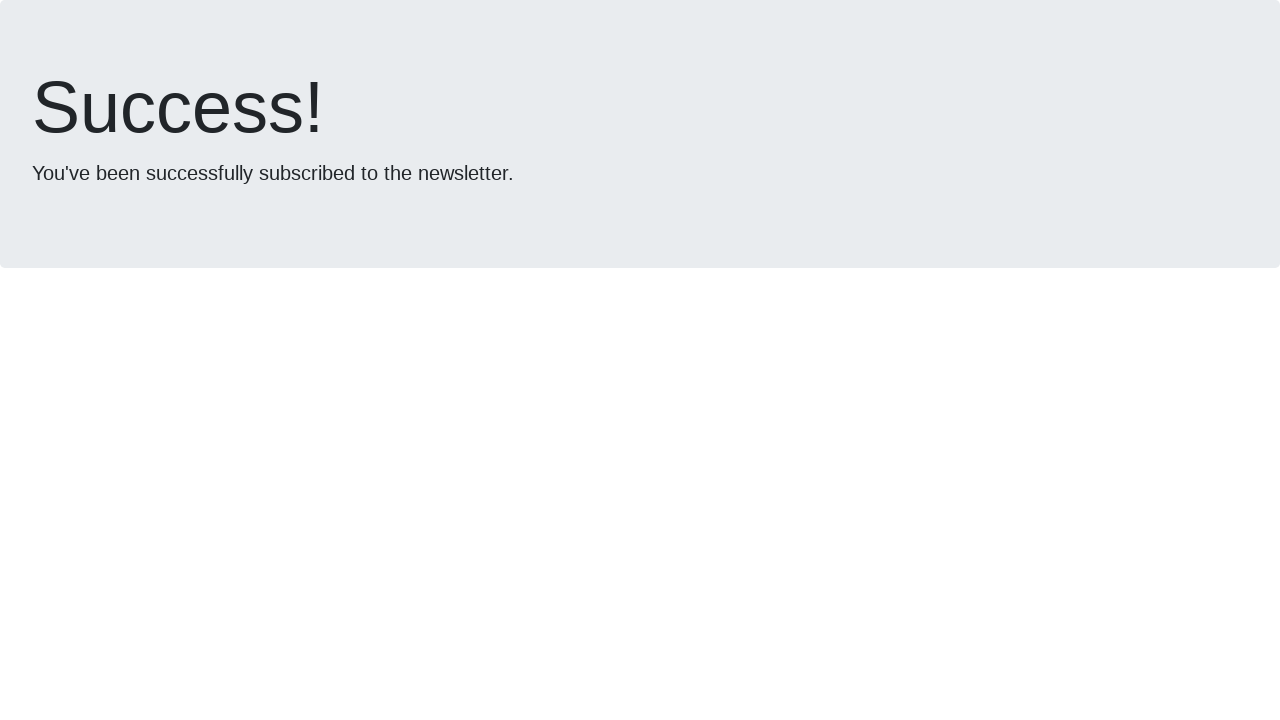